Navigates to the top quotes section on AZ Quotes website and browses through multiple pages

Starting URL: https://www.azquotes.com/

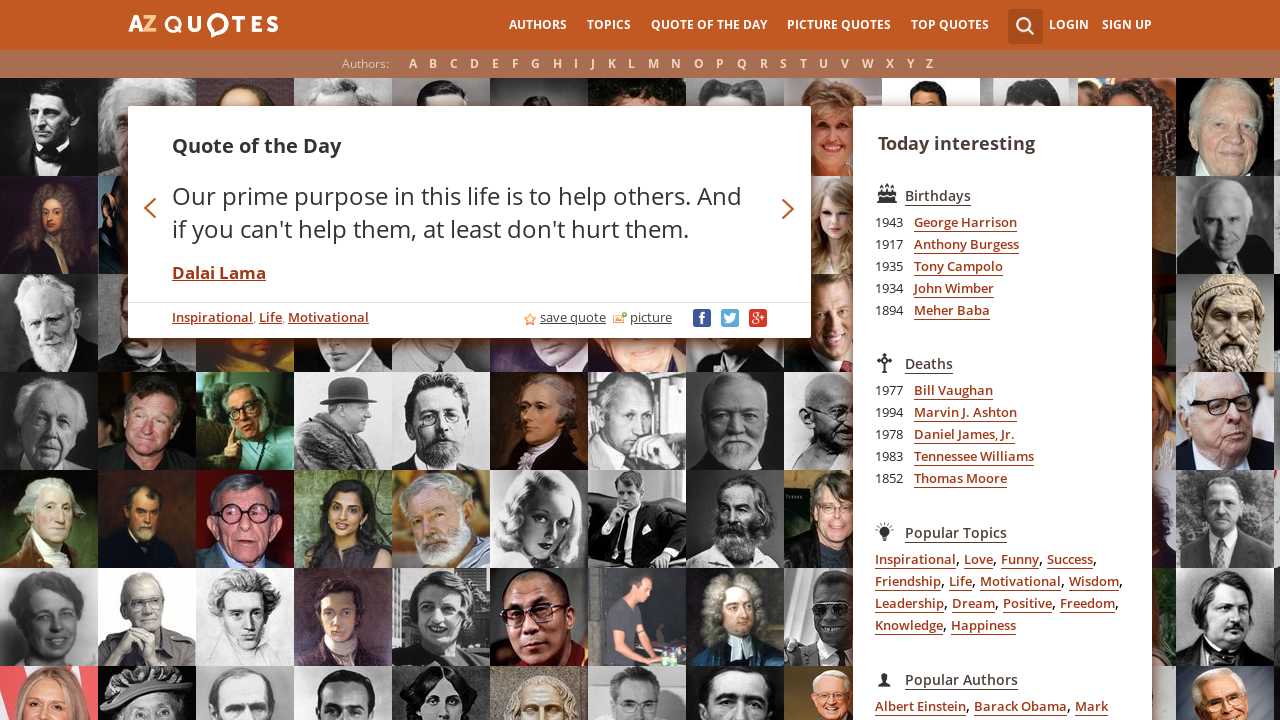

Clicked on top quotes section at (950, 25) on xpath=//html/body/div[1]/div[1]/div[1]/div/div[3]/ul/li[5]/a
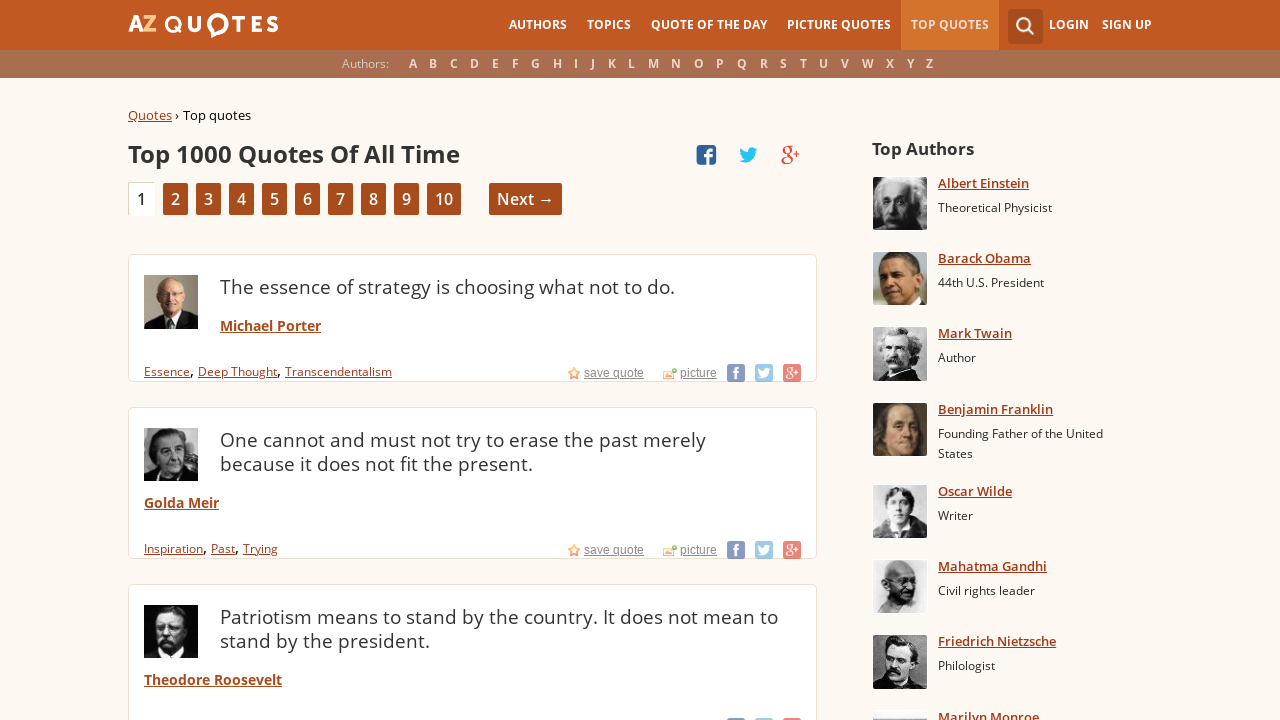

Quotes loaded on the page
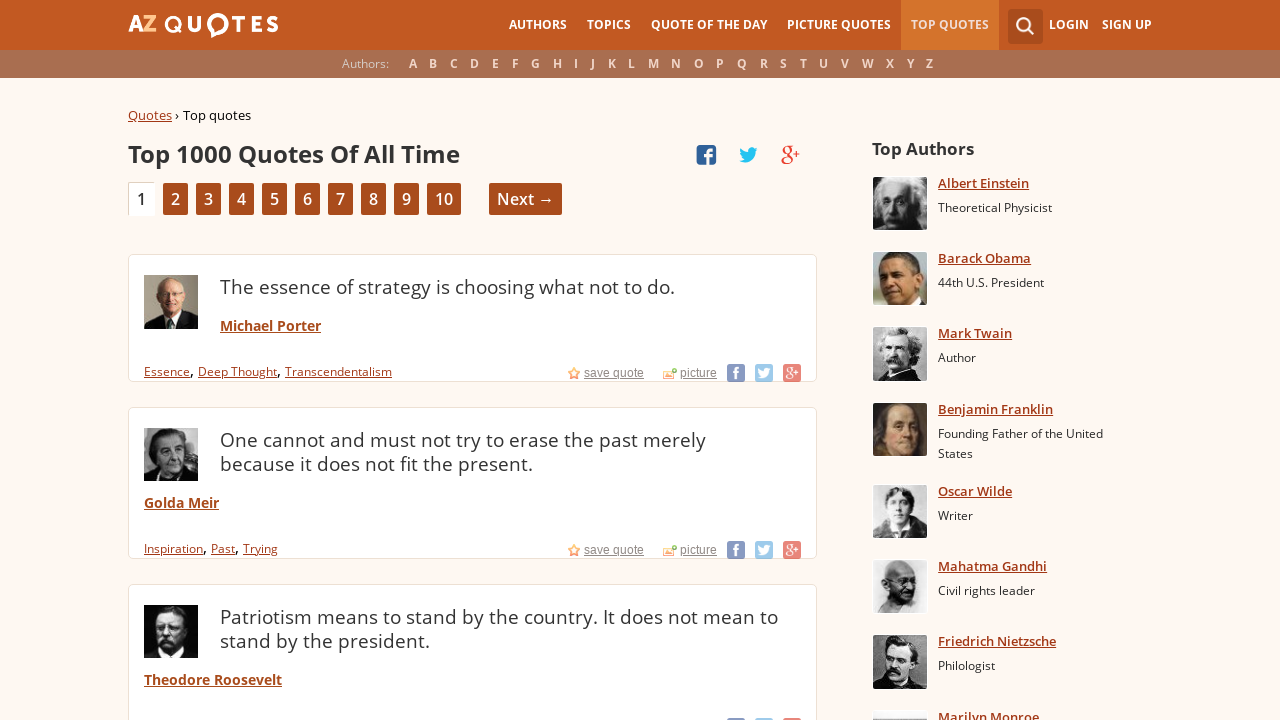

Clicked next page button at (526, 199) on xpath=//html/body/div[1]/div[2]/div/div/div/div[1]/div/div[3]/li[12]/a
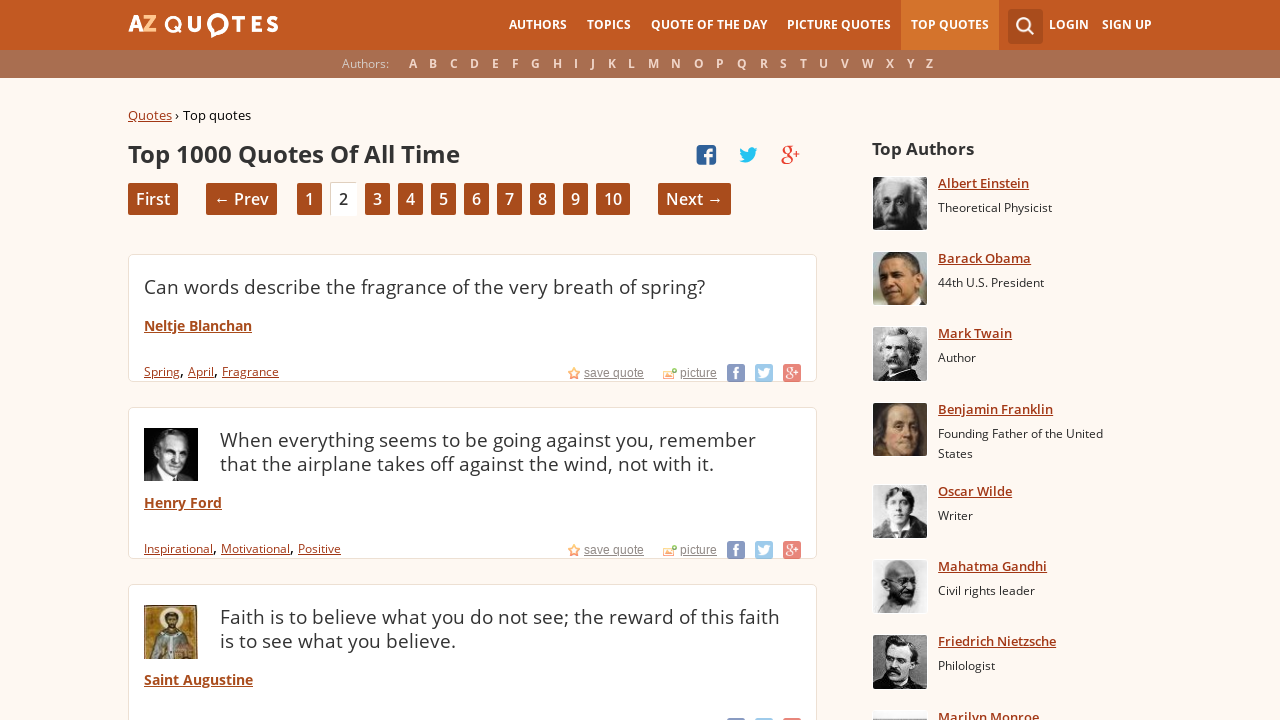

Waited 3 seconds for next page to load
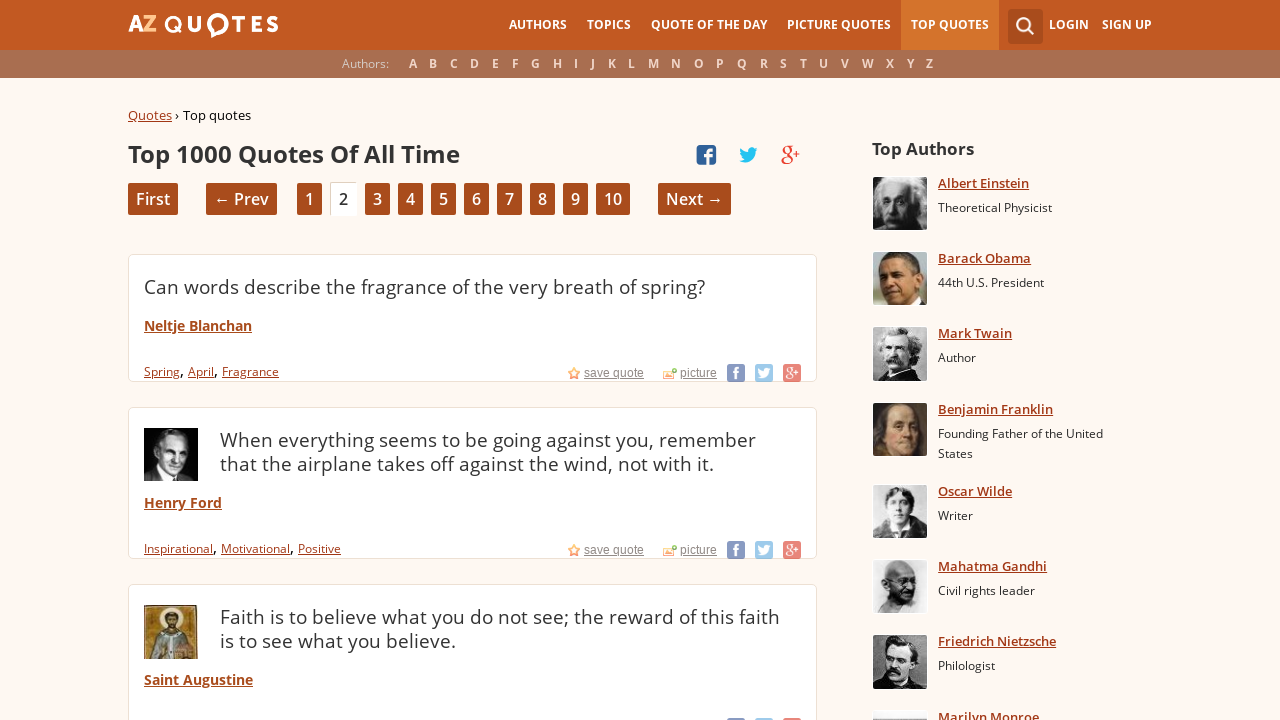

Clicked next page button again at (613, 199) on xpath=//html/body/div[1]/div[2]/div/div/div/div[1]/div/div[3]/li[12]/a
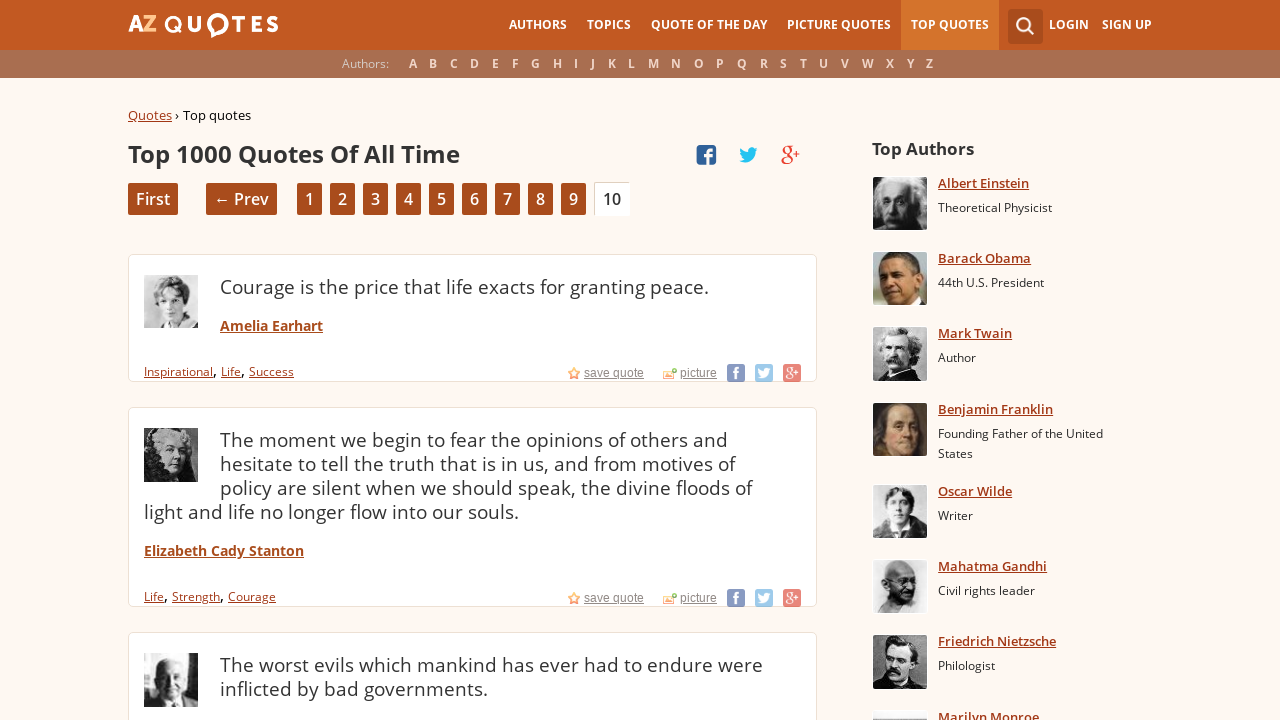

Waited 3 seconds for next page to load
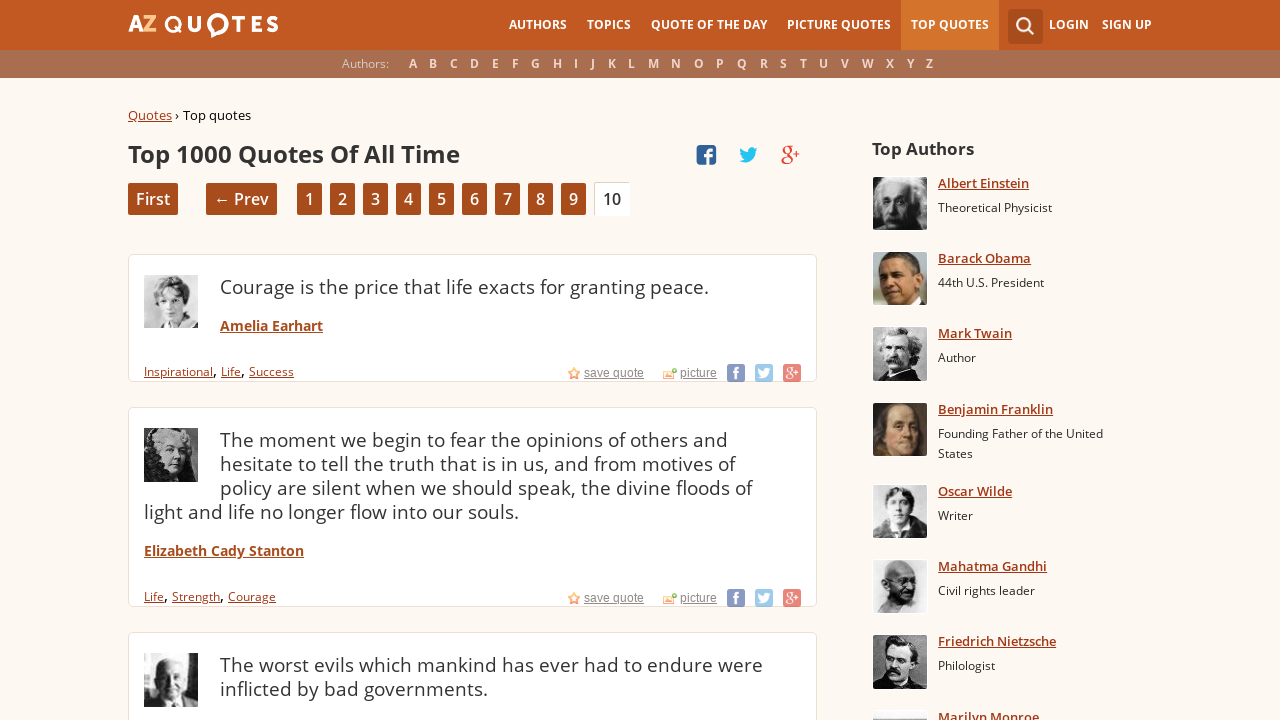

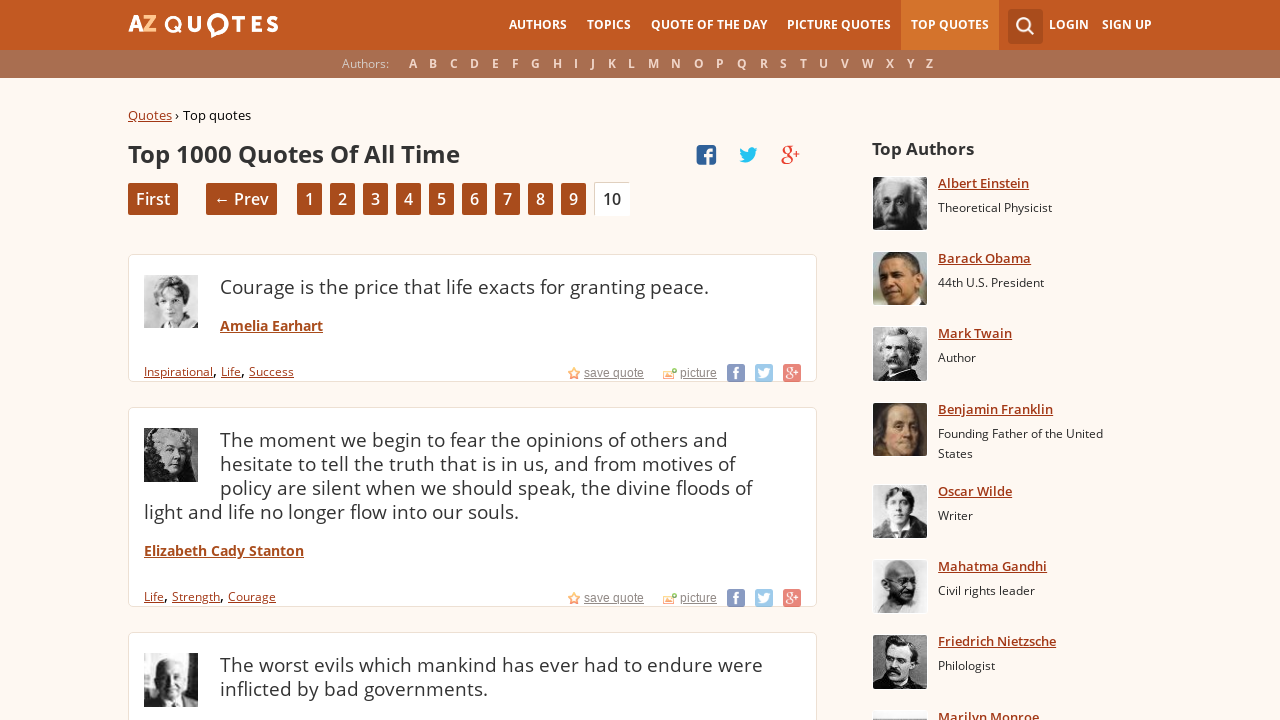